Tests alert handling functionality by triggering a simple alert, reading its text, and accepting it

Starting URL: https://training-support.net/webelements/alerts

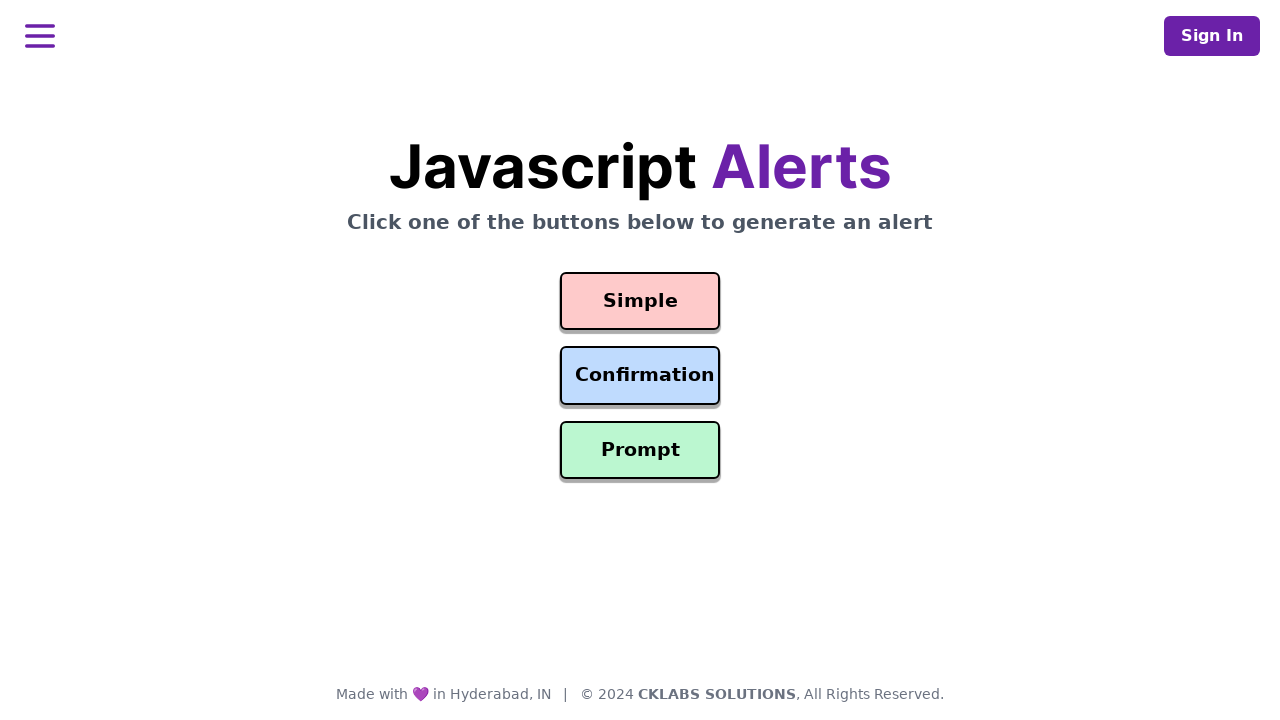

Navigated to alerts training page
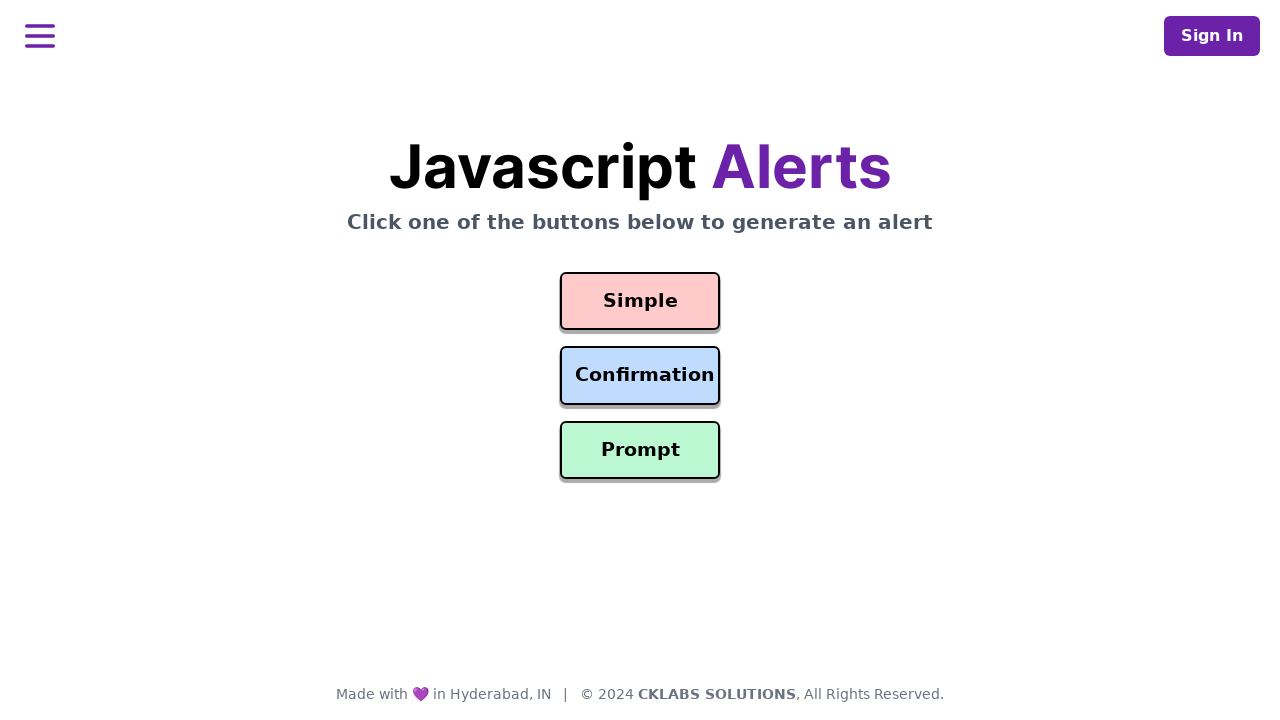

Clicked simple alert button at (640, 301) on #simple
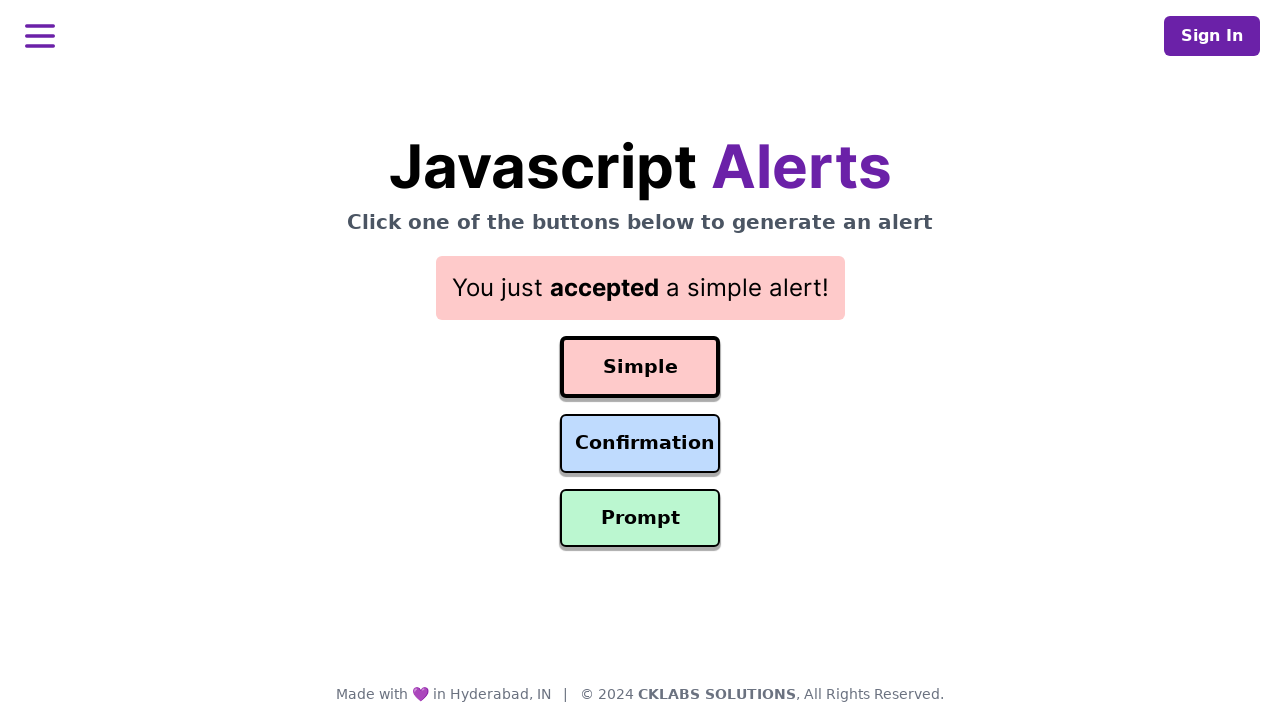

Set up dialog handler to accept alerts
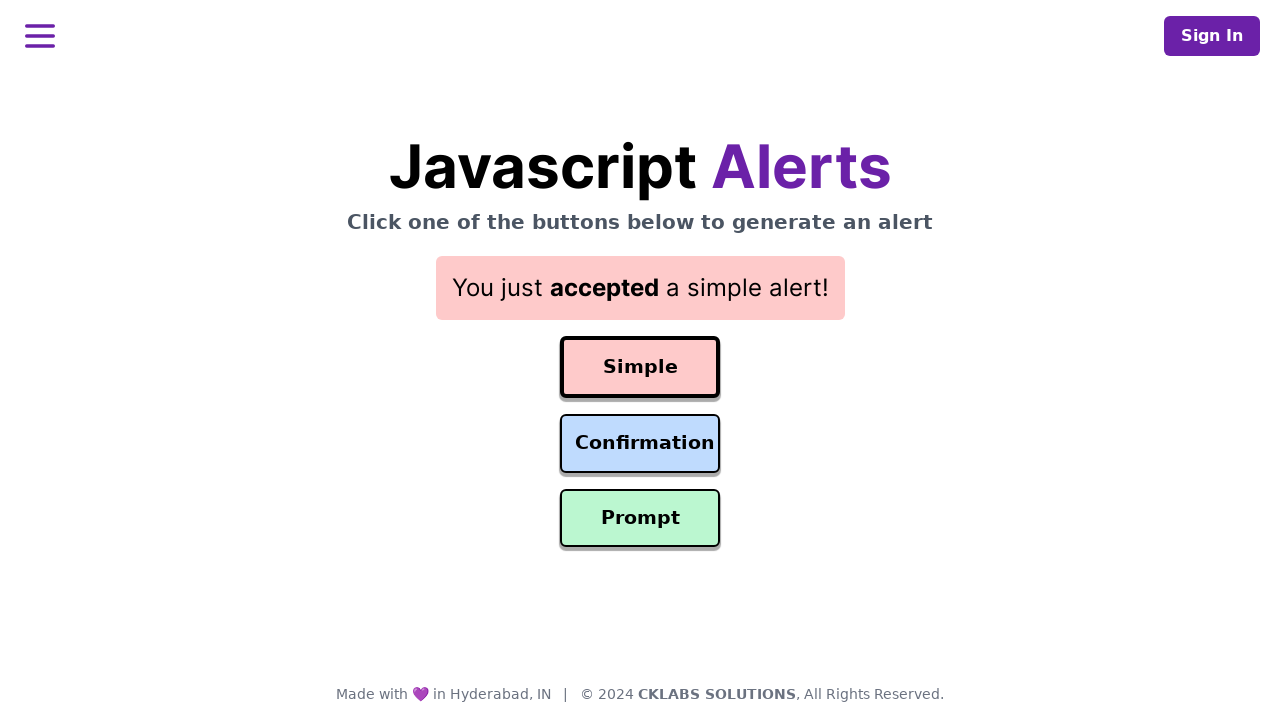

Triggered simple alert and accepted it at (640, 367) on #simple
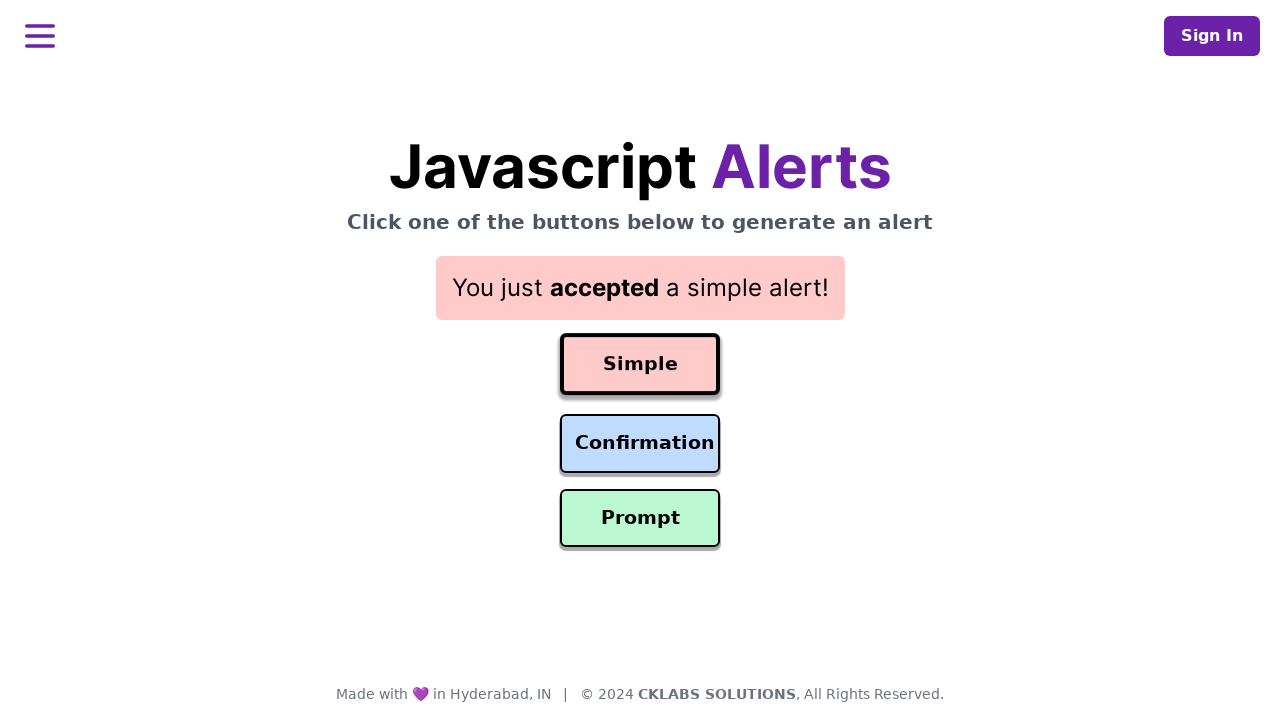

Retrieved result text after alert acceptance: 'You just accepted a simple alert!'
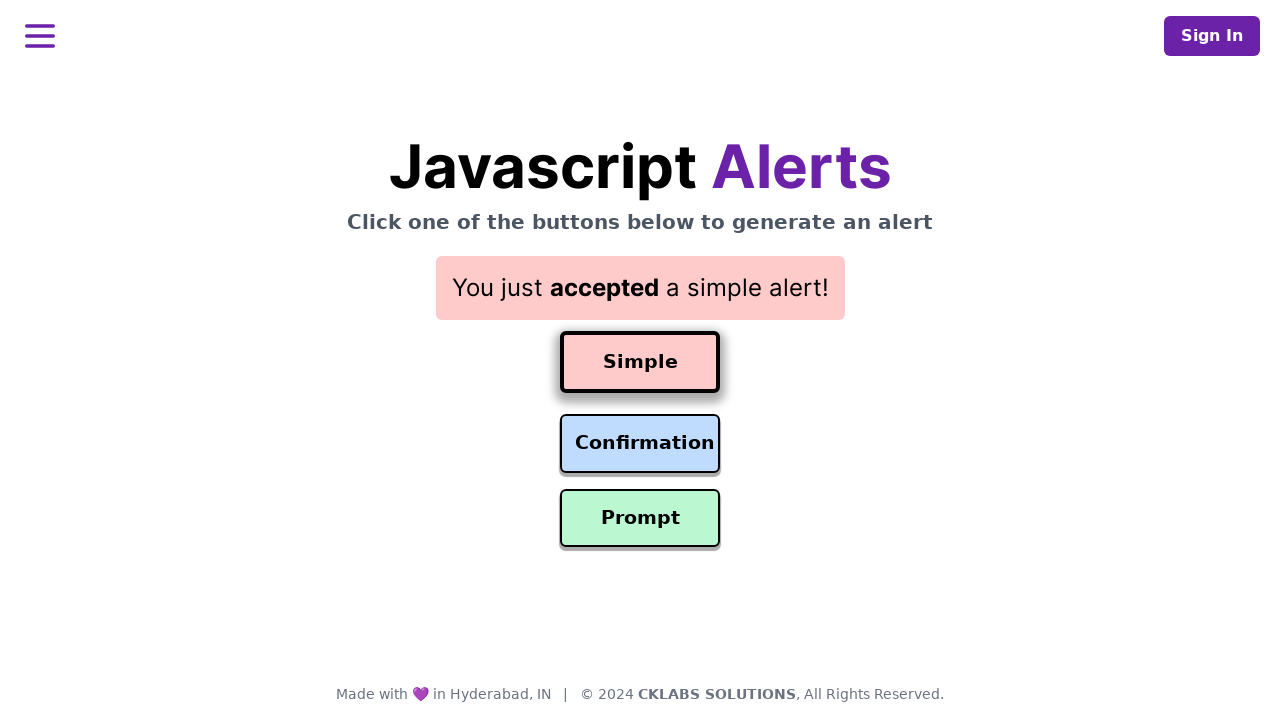

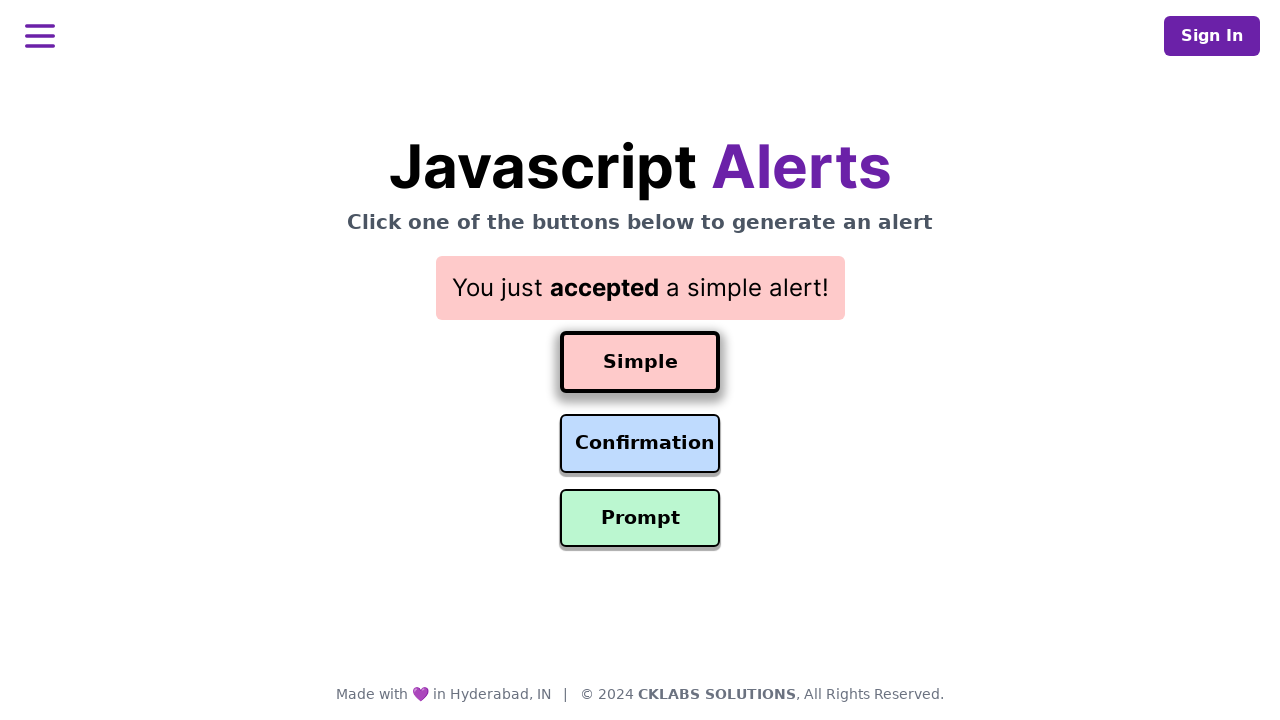